Navigates to an OpenCart demo site and verifies that anchor/link elements are present on the page

Starting URL: https://naveenautomationlabs.com/opencart/

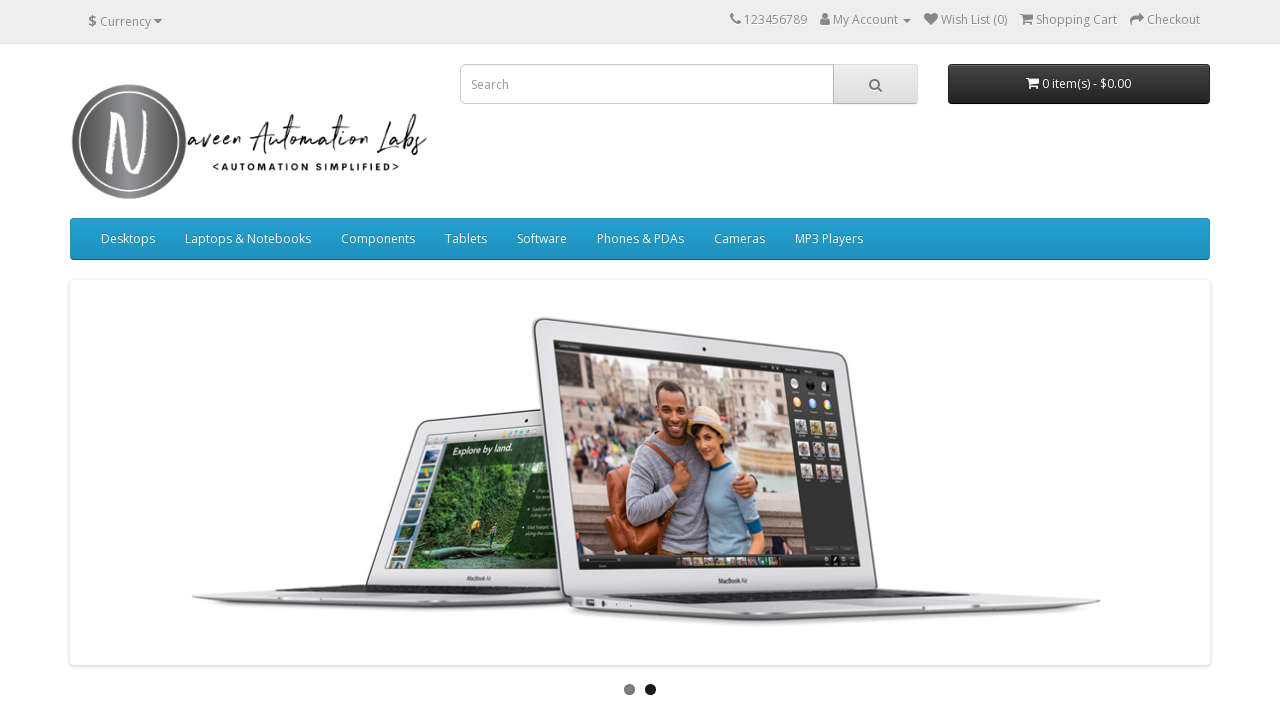

Navigated to OpenCart demo site at https://naveenautomationlabs.com/opencart/
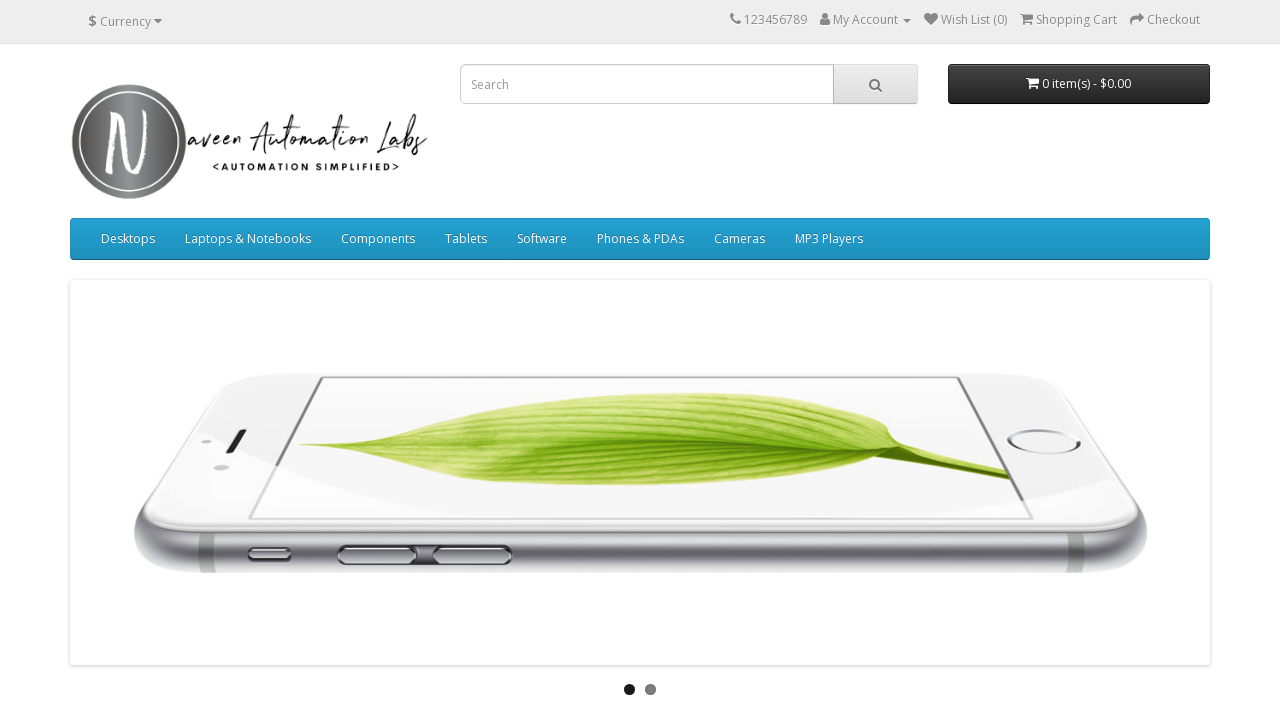

Waited for anchor elements to be present on the page
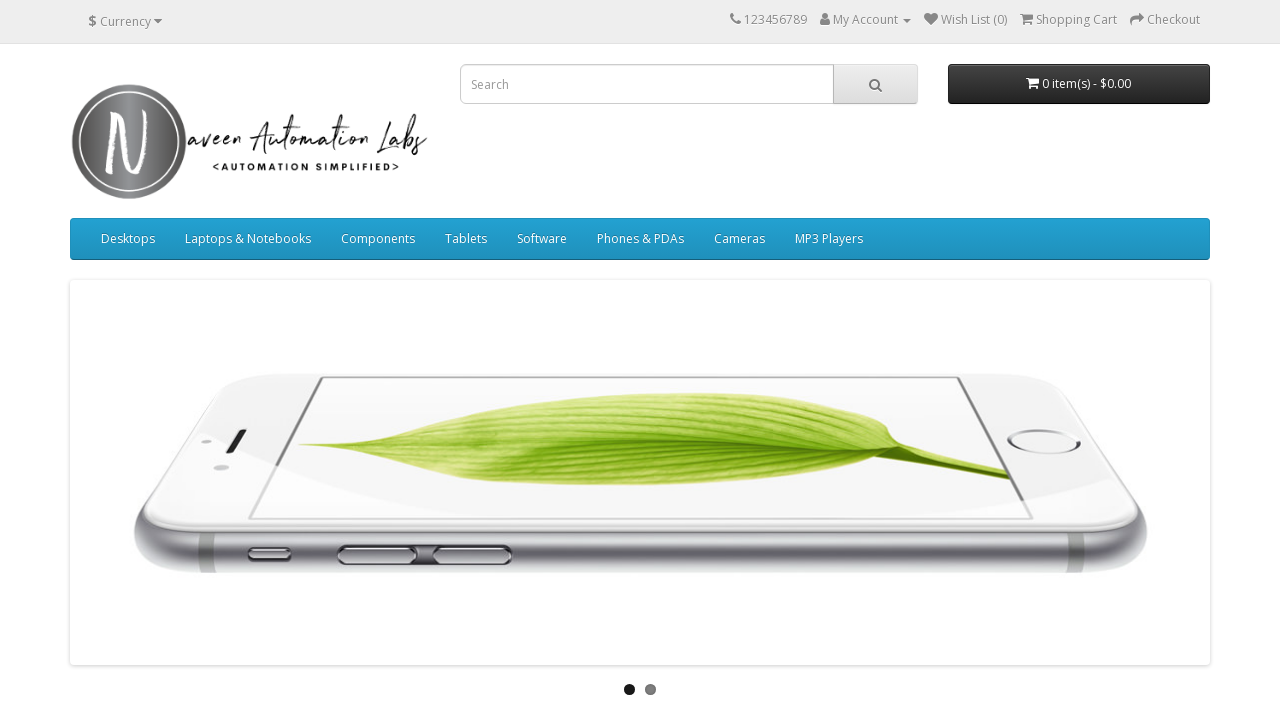

Retrieved all anchor elements - found 73 links on the page
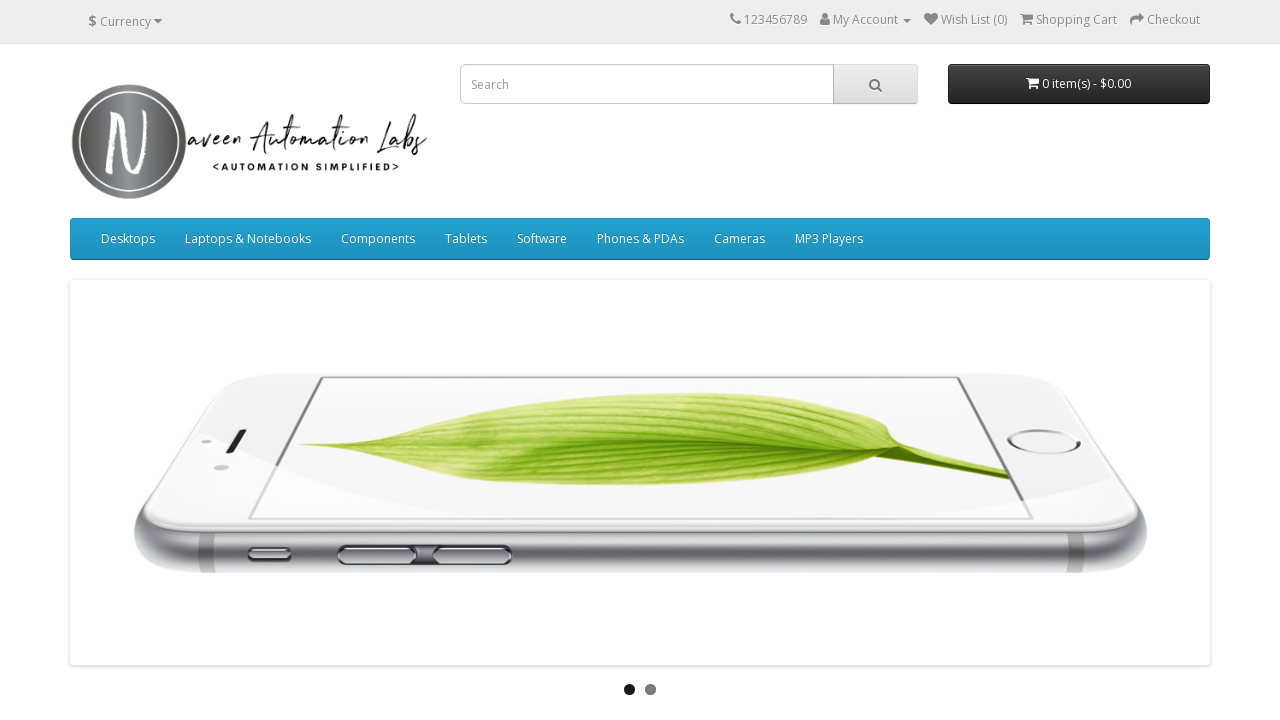

Printed link count: 73 anchor elements verified to exist
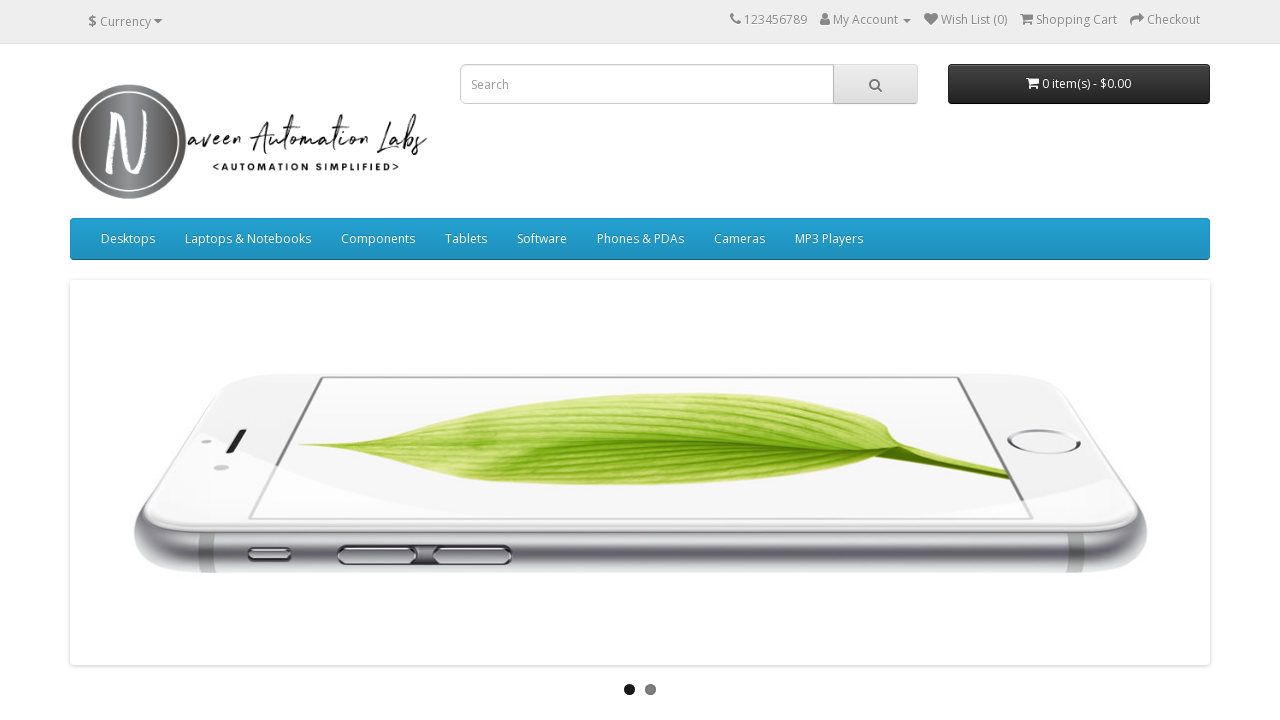

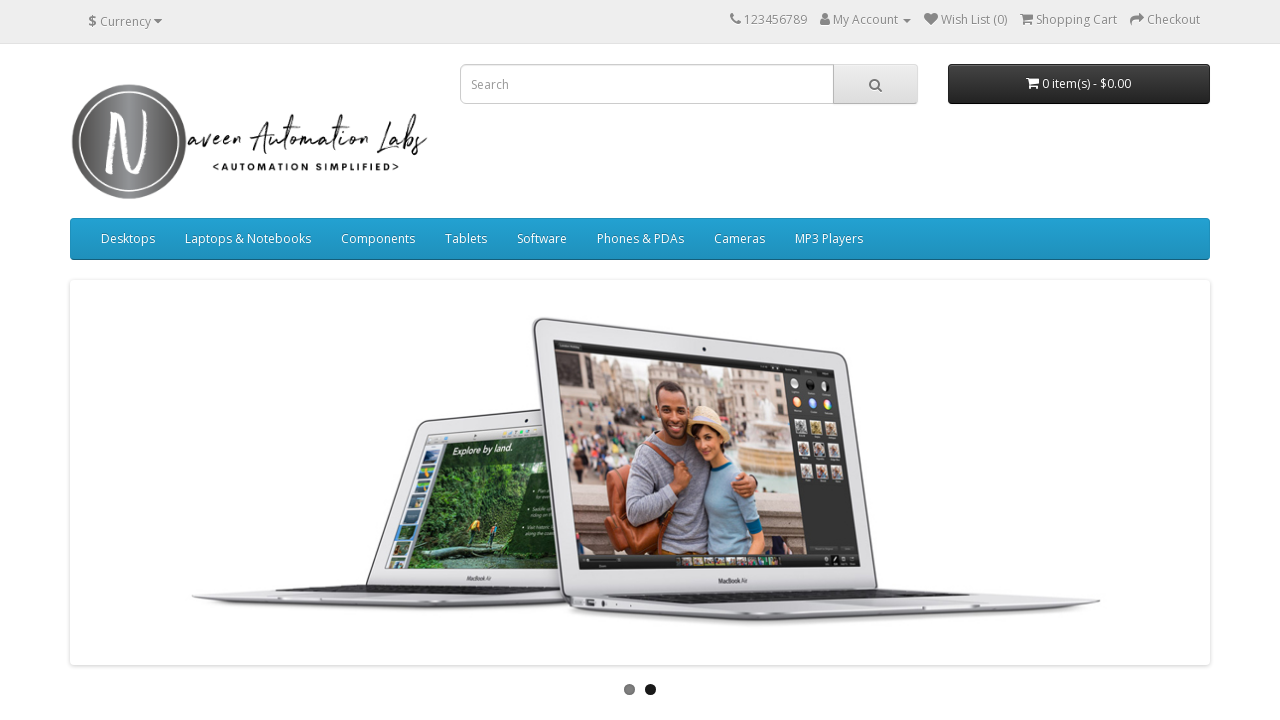